Tests dynamic content loading by clicking a Start button and waiting for the "Hello World!" message to appear on the HerokuApp dynamic loading page.

Starting URL: https://the-internet.herokuapp.com/dynamic_loading/1

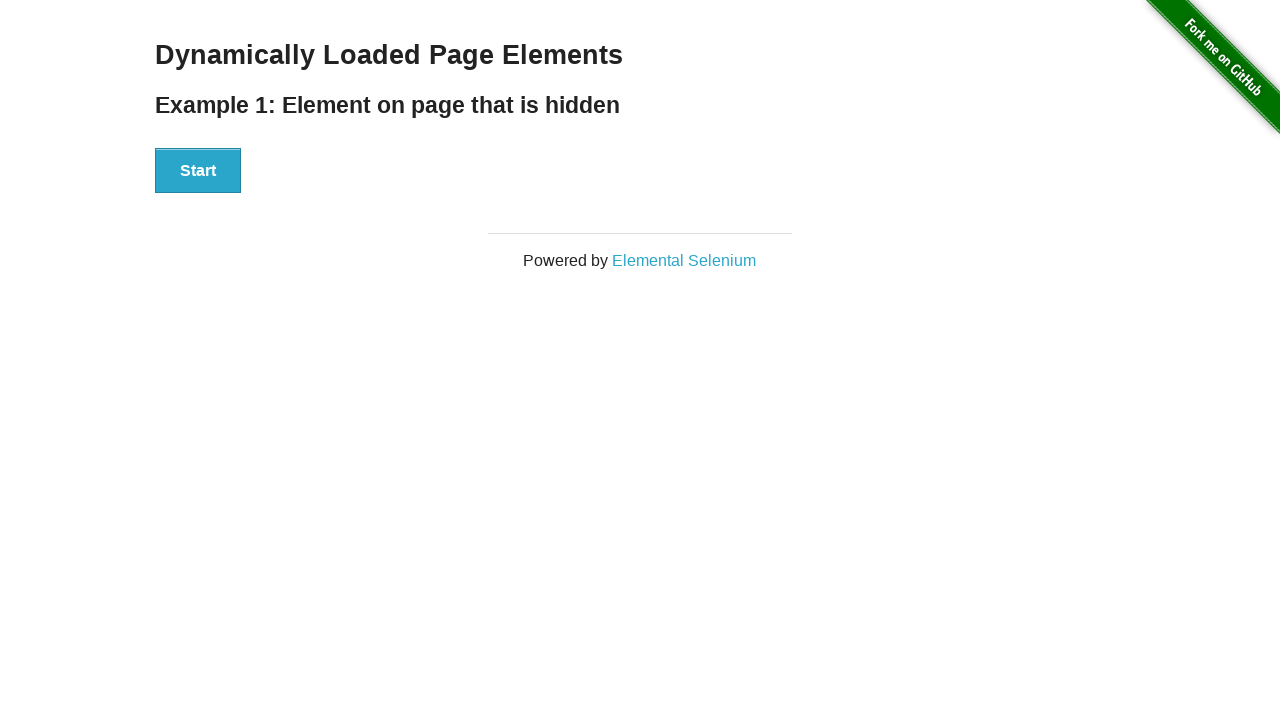

Clicked the Start button to begin dynamic content loading at (198, 171) on xpath=//div[@id='start']/button
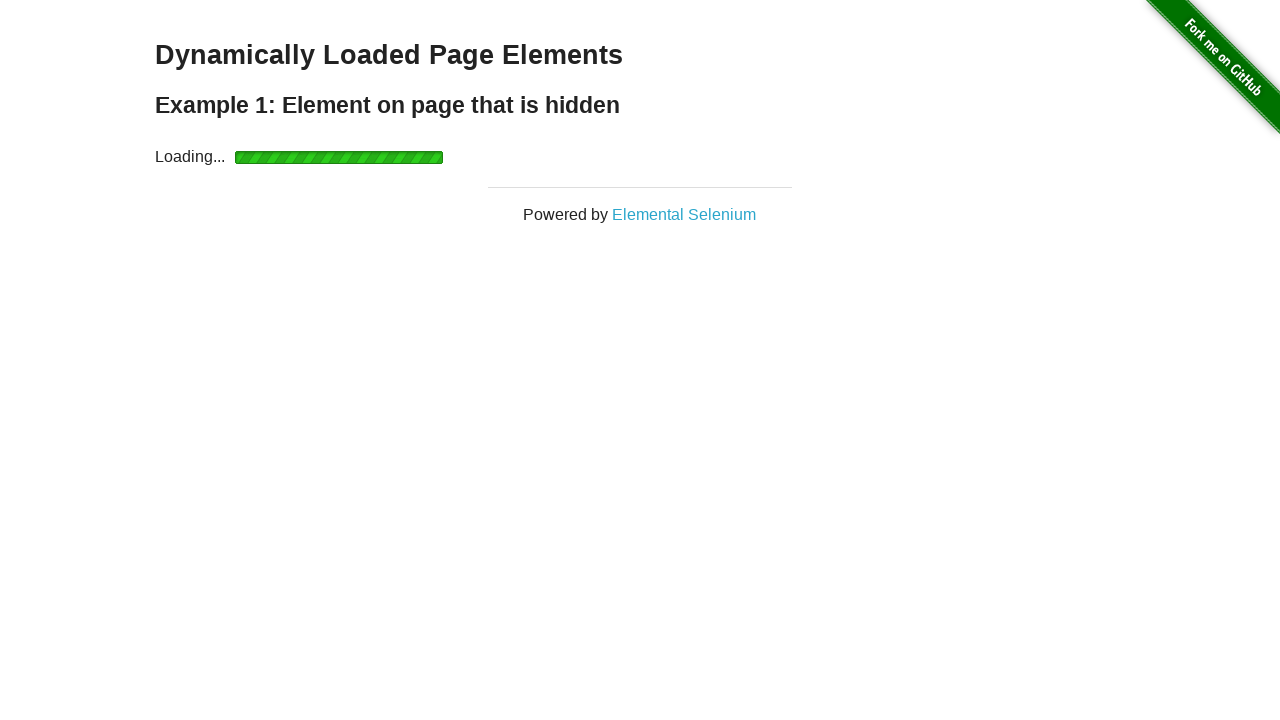

Waited for 'Hello World!' message to appear
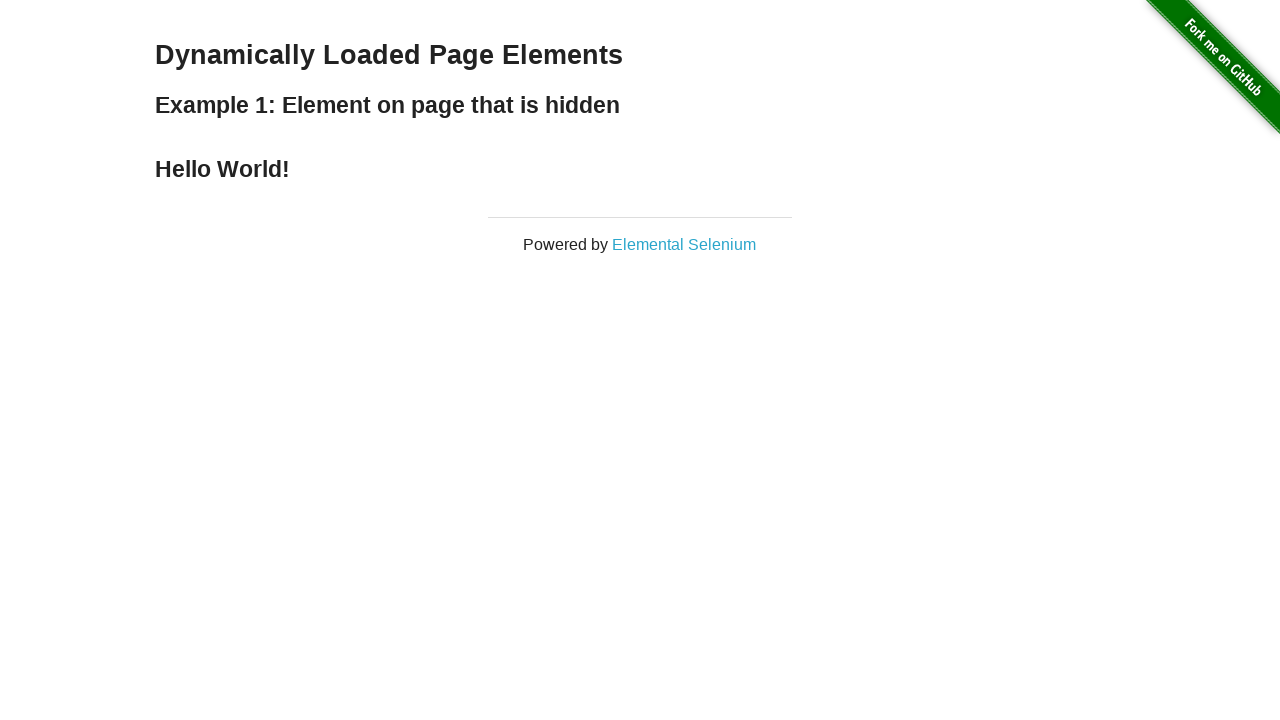

Retrieved the text content from the result element
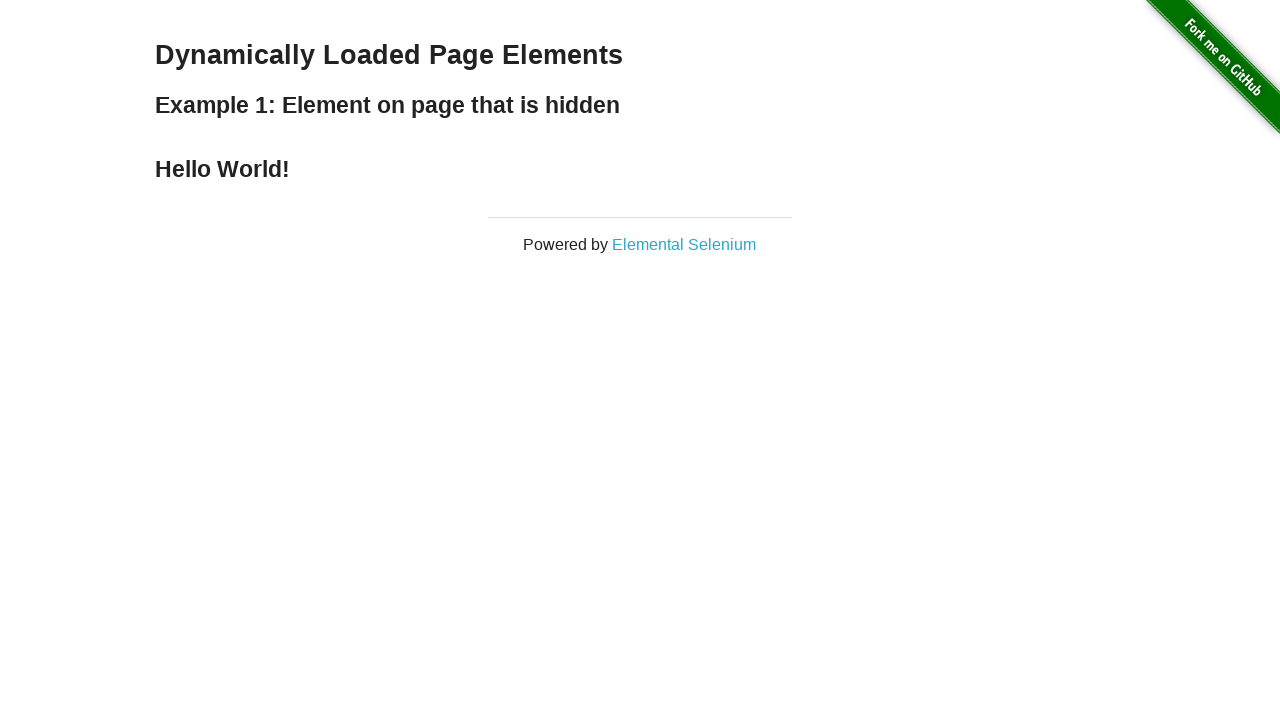

Verified that the displayed message is 'Hello World!'
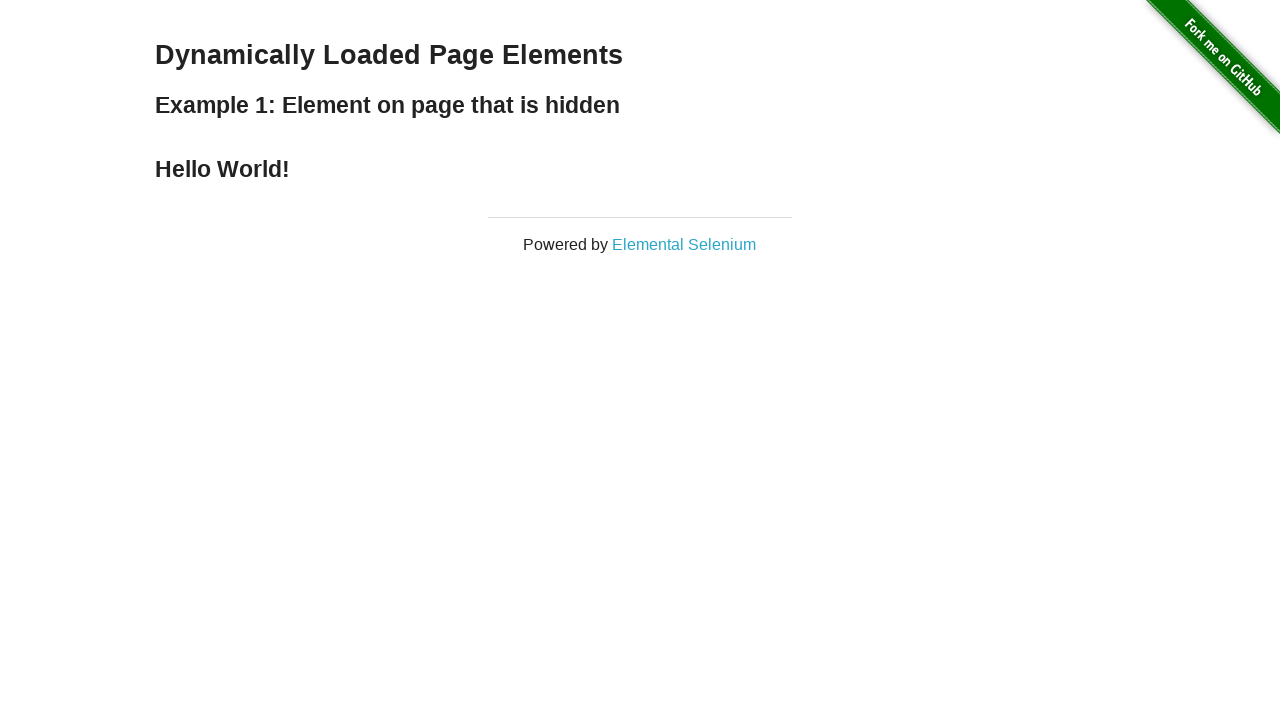

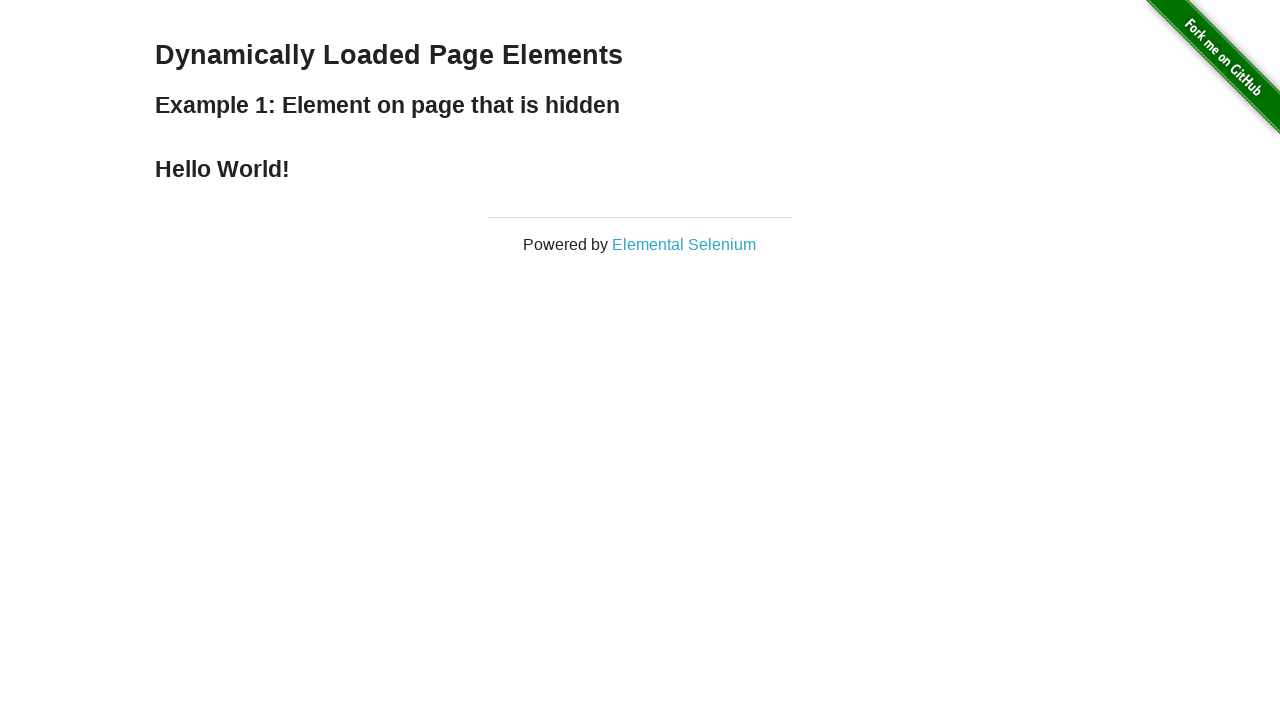